Tests double-click functionality on a W3Schools demo page by switching to an iframe, double-clicking on a text element, and verifying the element's style changes to red.

Starting URL: https://www.w3schools.com/tags/tryit.asp?filename=tryhtml5_ev_ondblclick2

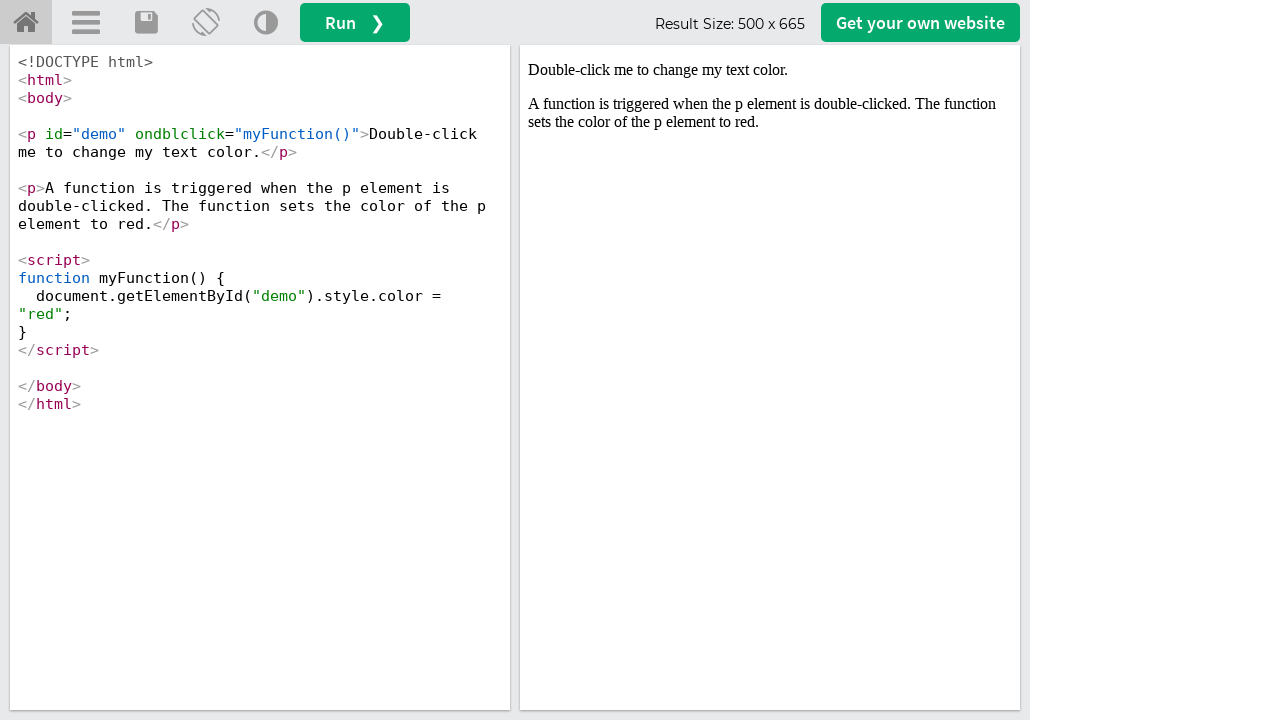

Waited for demo element in iframe to load
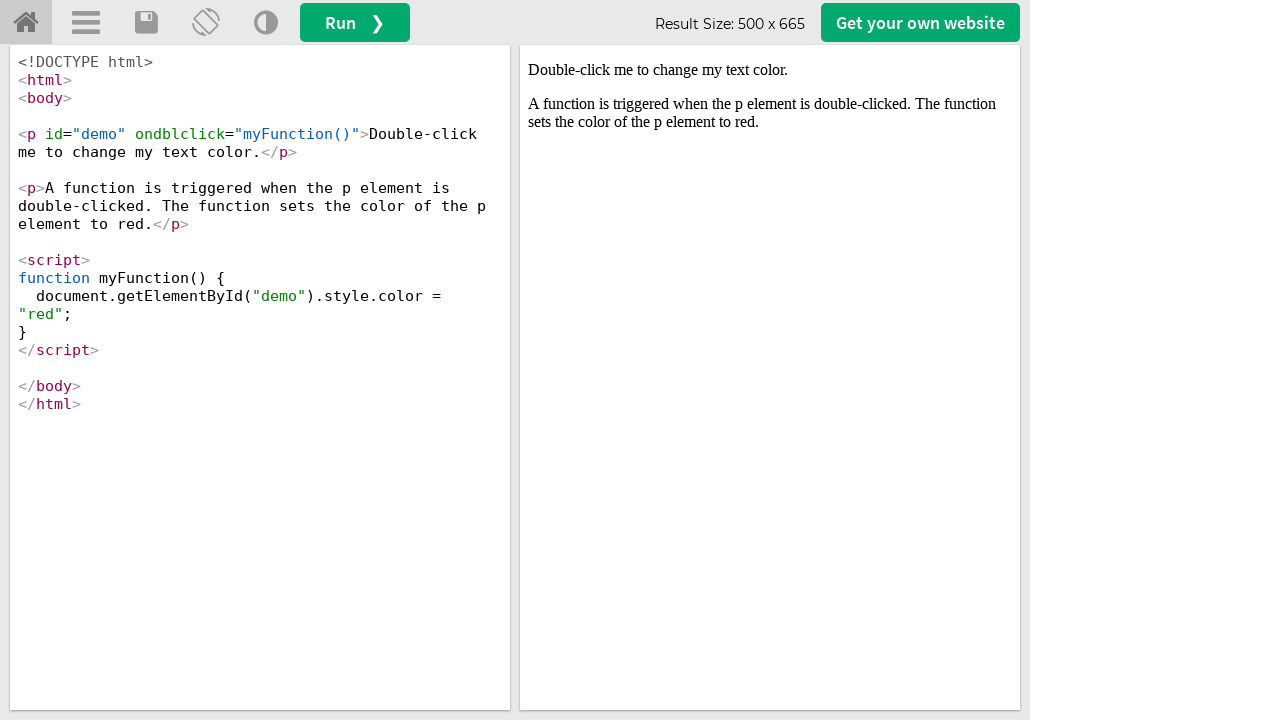

Retrieved iframe 'iframeResult'
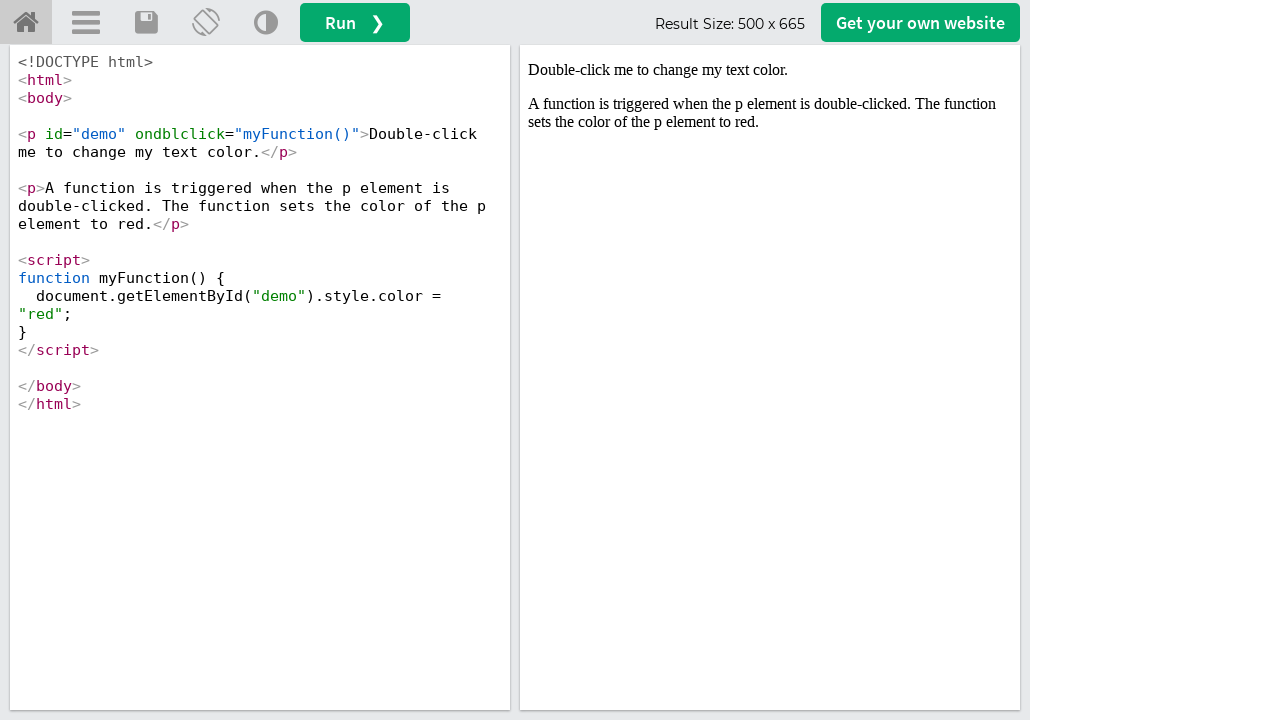

Located demo text element with id 'demo'
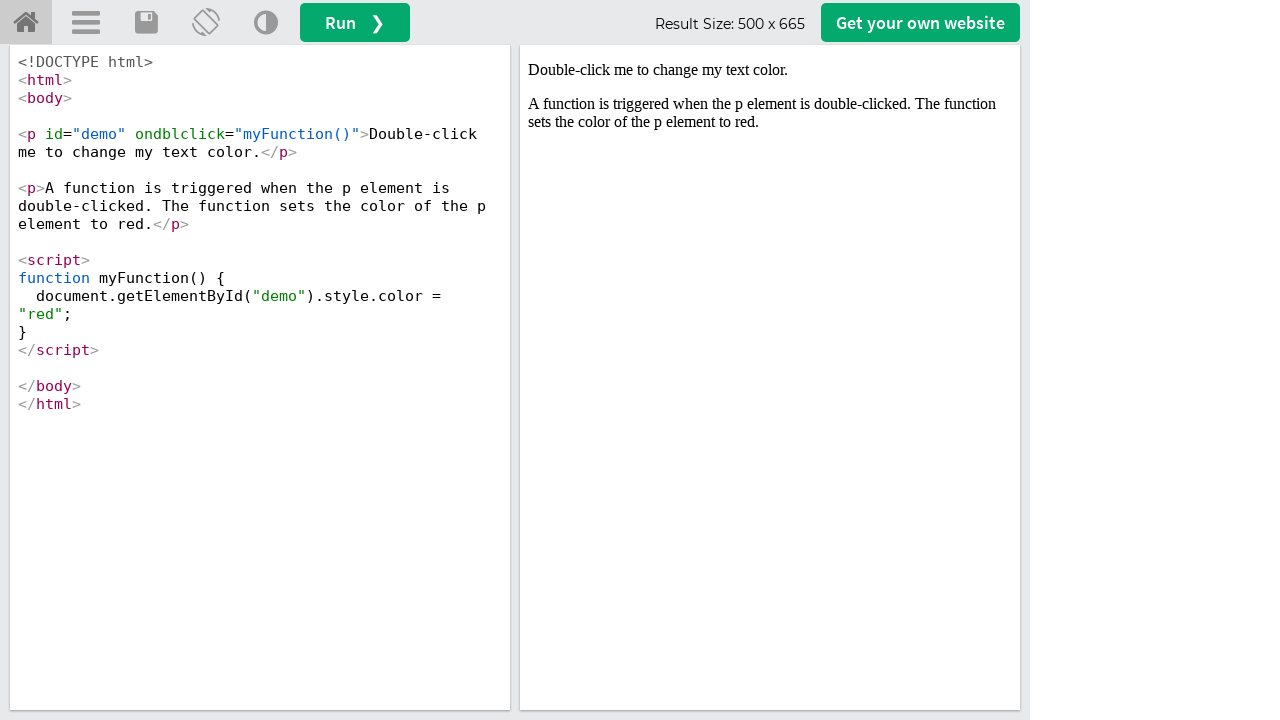

Double-clicked on demo text element at (770, 70) on #demo
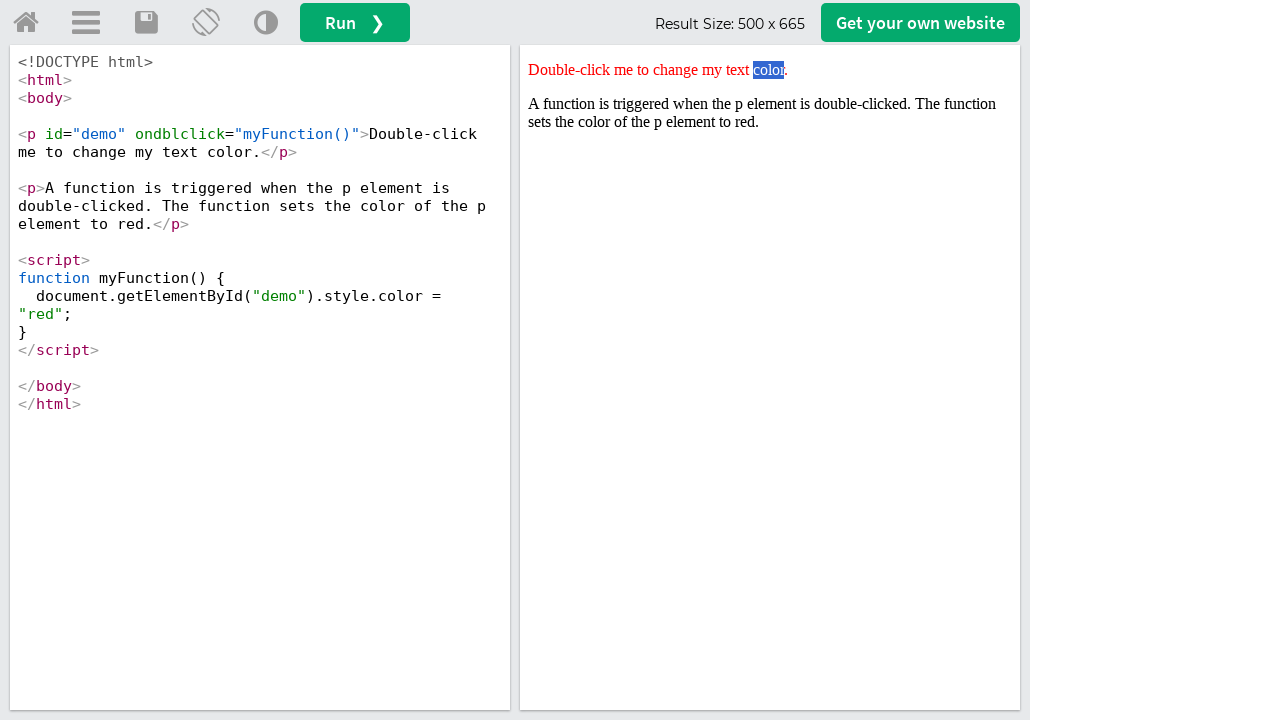

Retrieved style attribute: color: red;
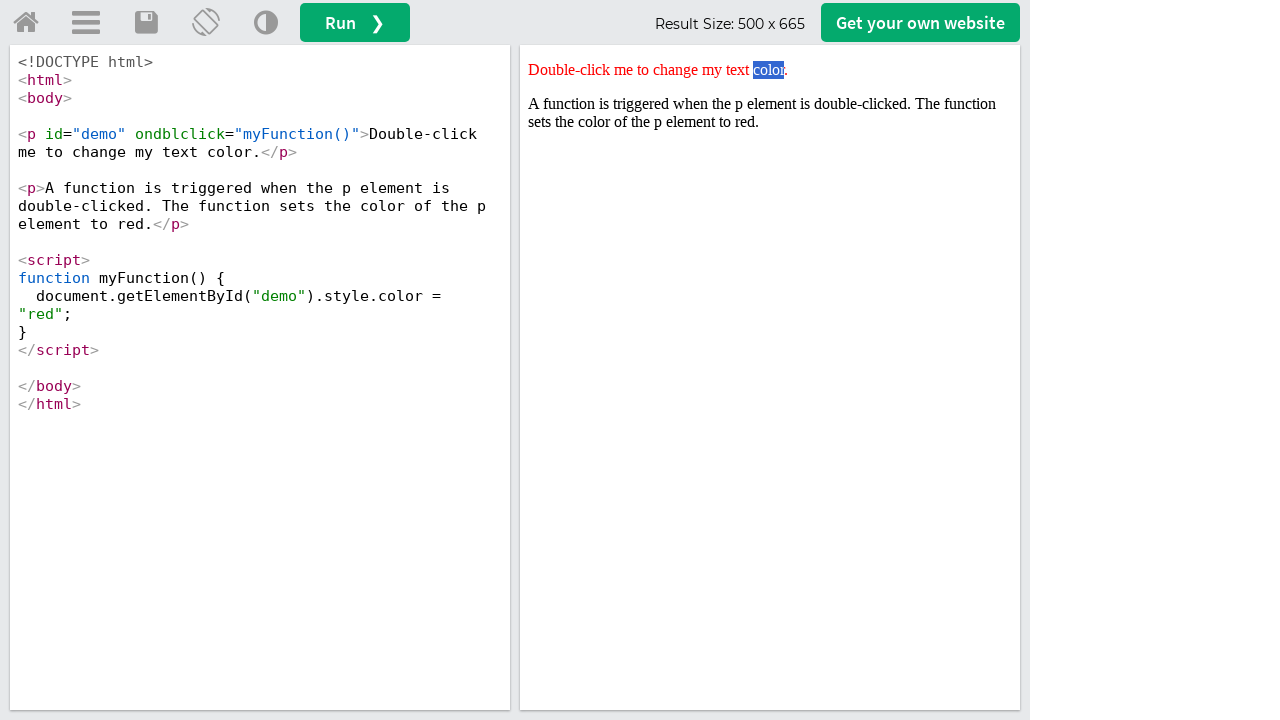

Verified style attribute contains 'red'
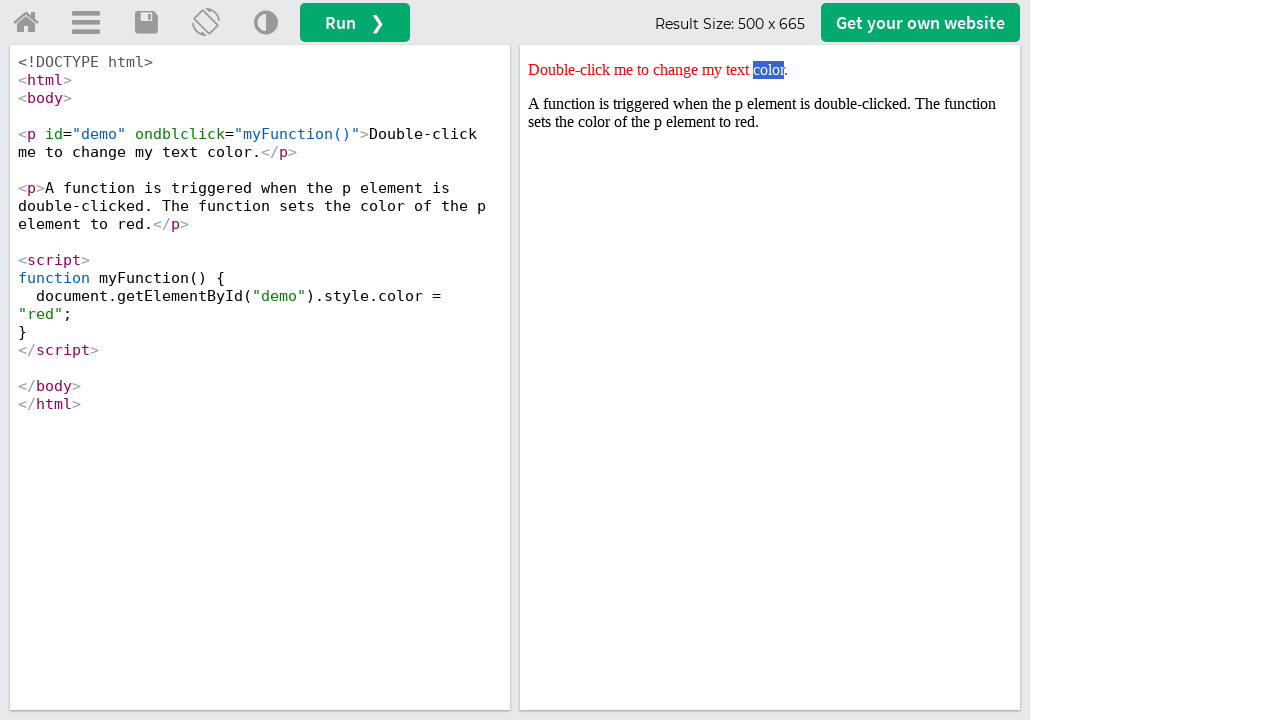

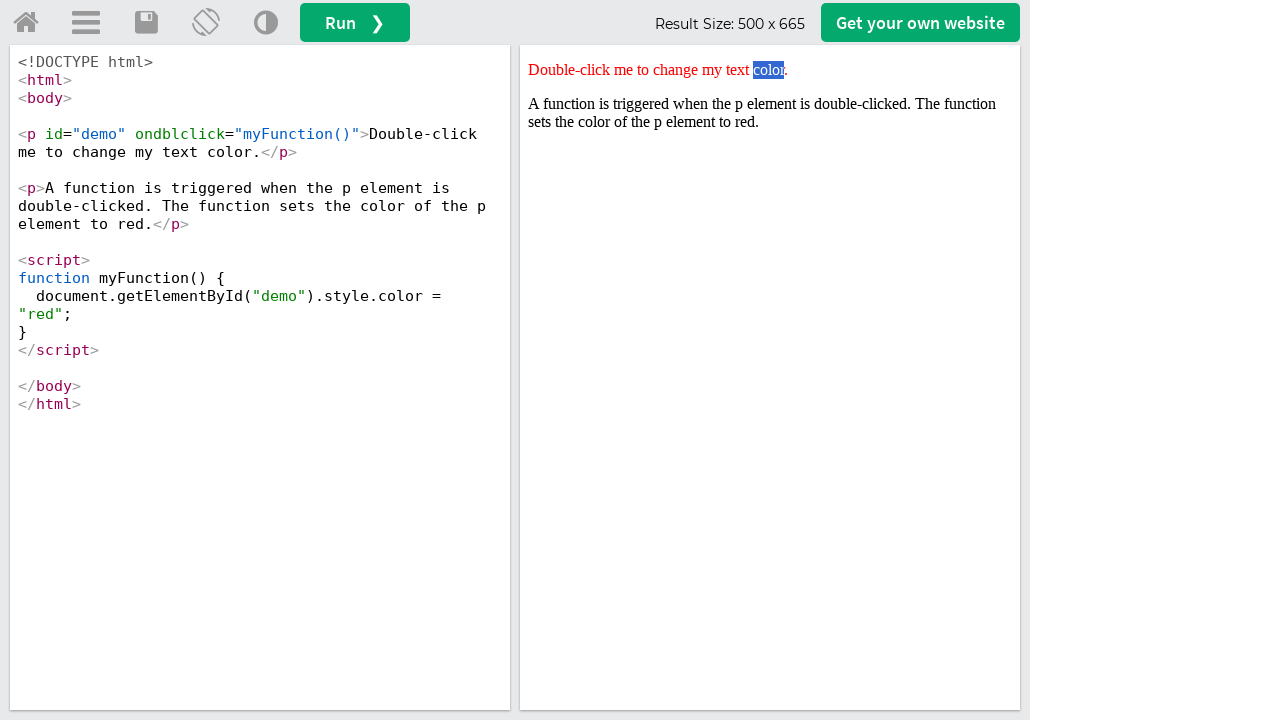